Tests the age form by entering a name and age, submitting the form, and verifying the result message

Starting URL: https://kristinek.github.io/site/examples/age

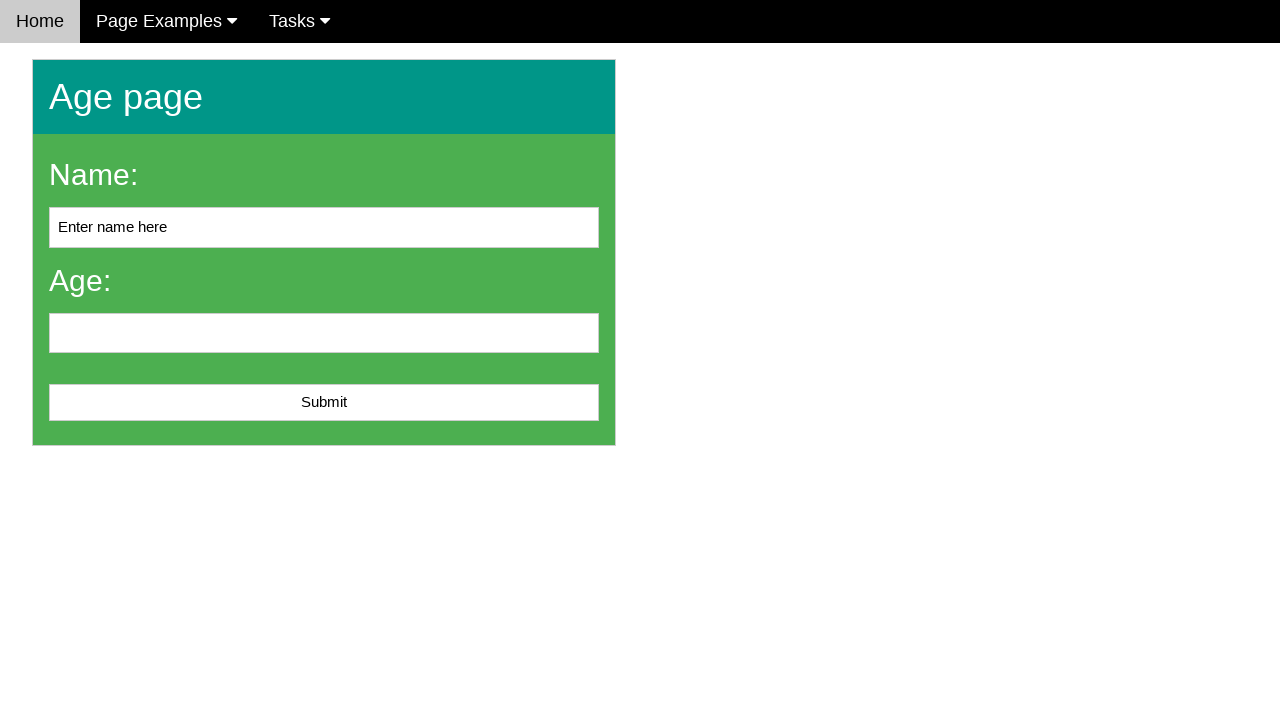

Navigated to age form page
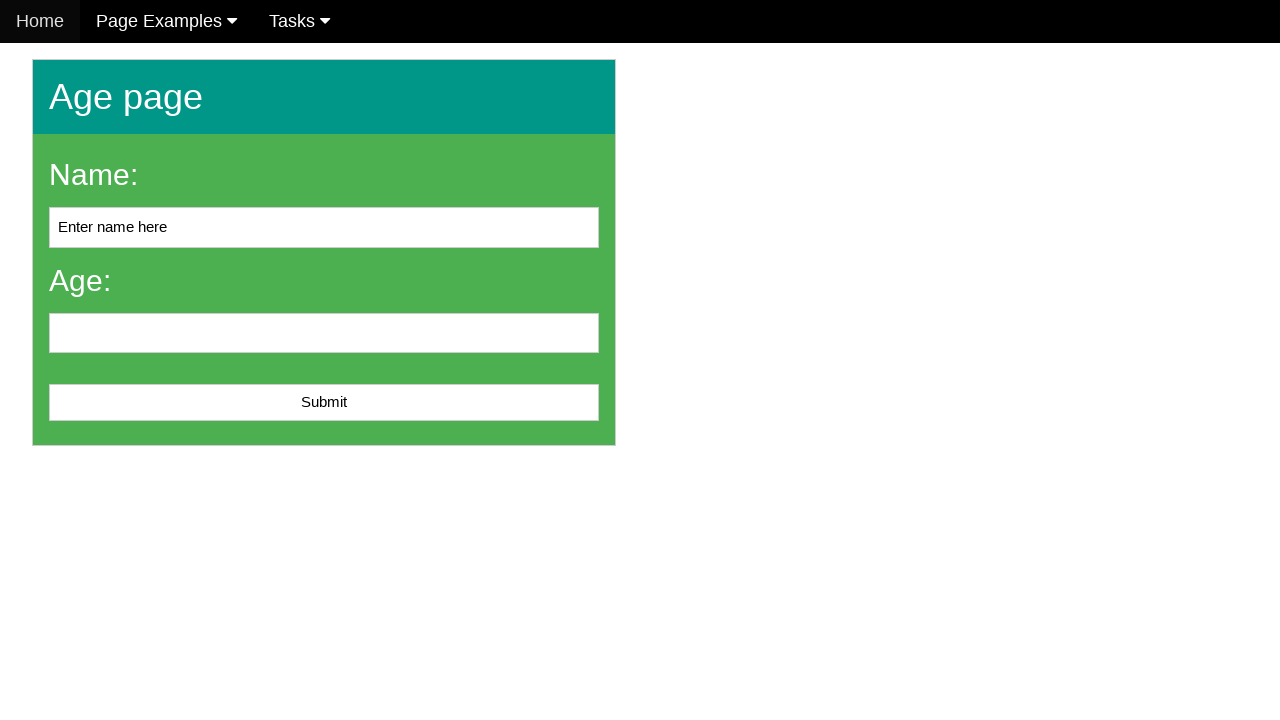

Filled name field with 'John Smith' on #name
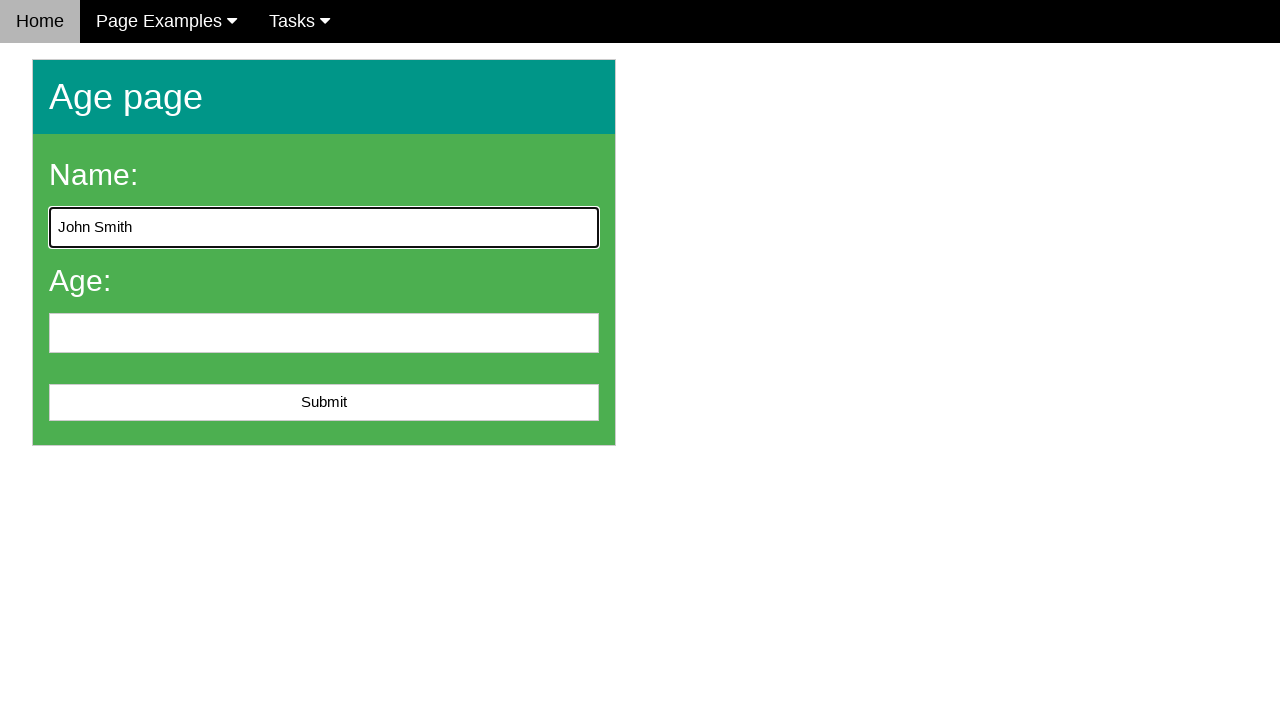

Filled age field with '25' on input[name='age']
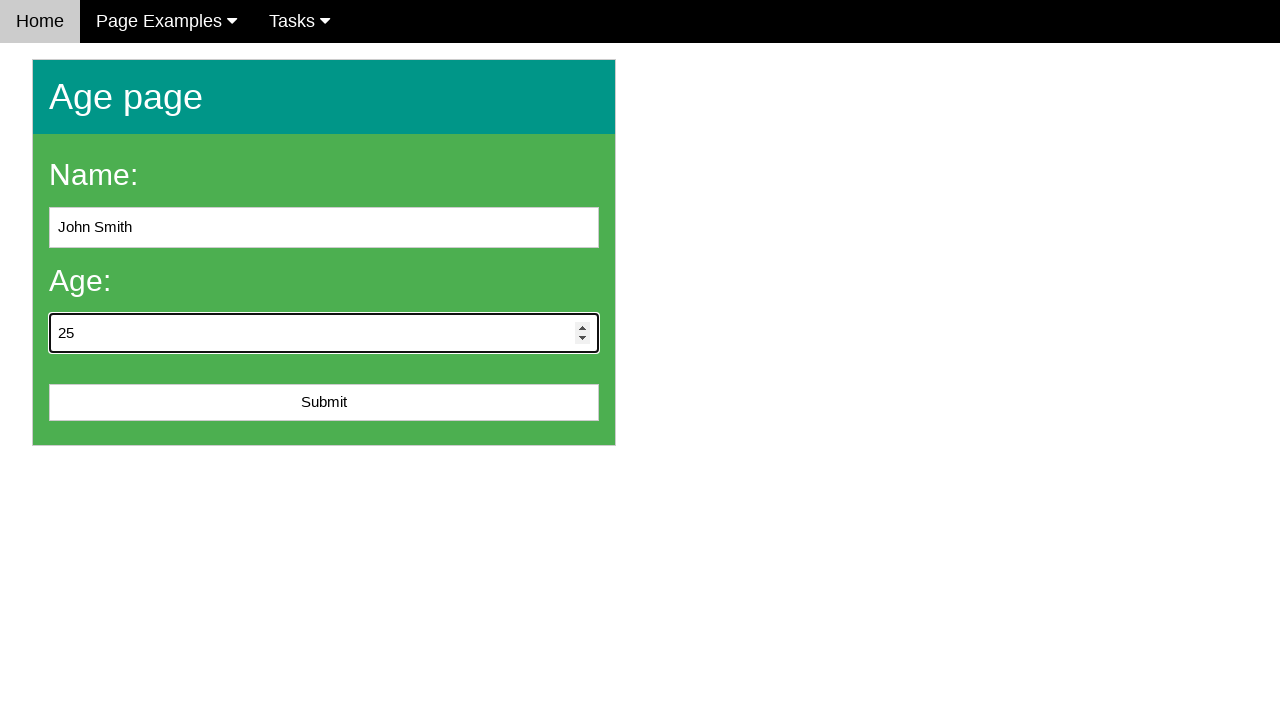

Clicked submit button to submit the age form at (324, 403) on #submit
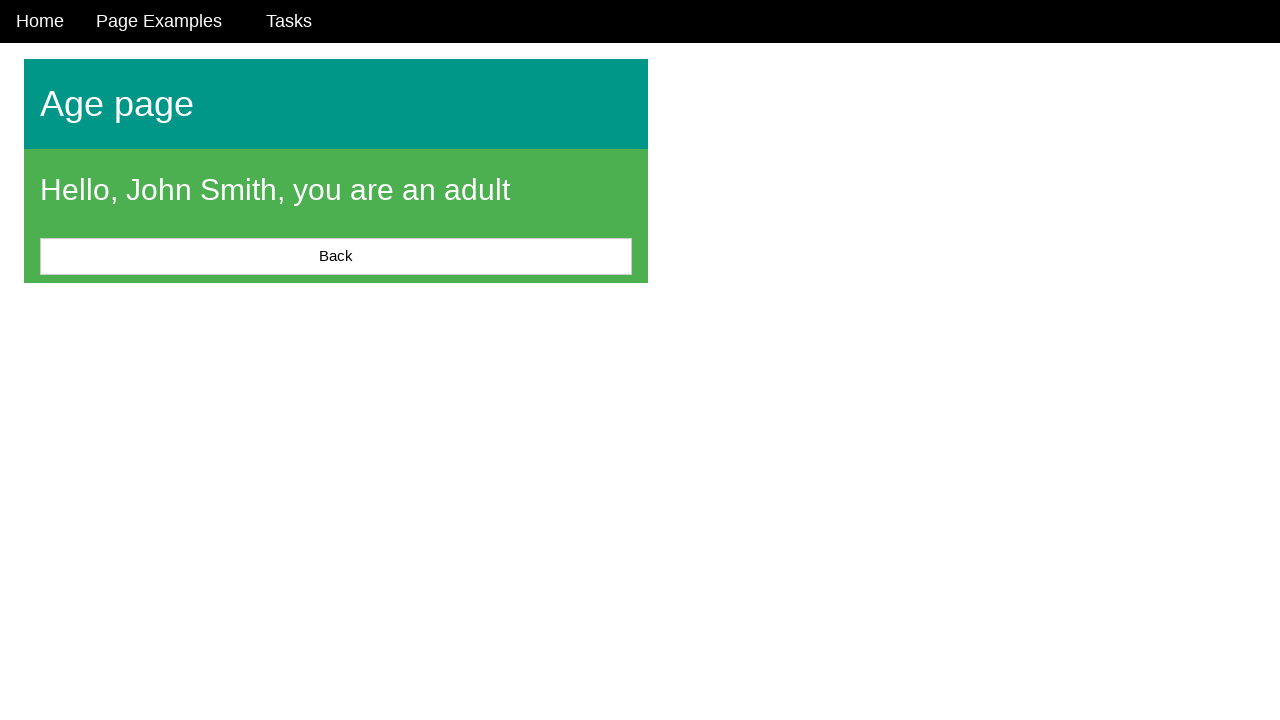

Result message element appeared on page
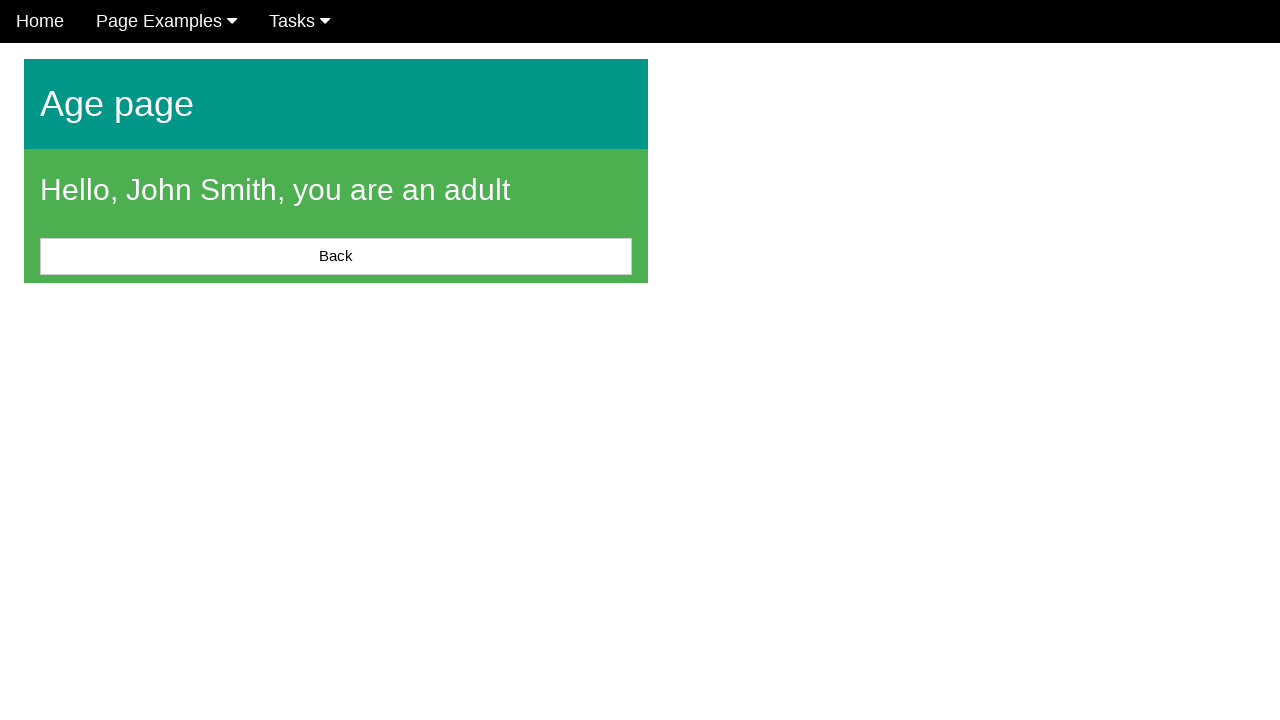

Located the result message element
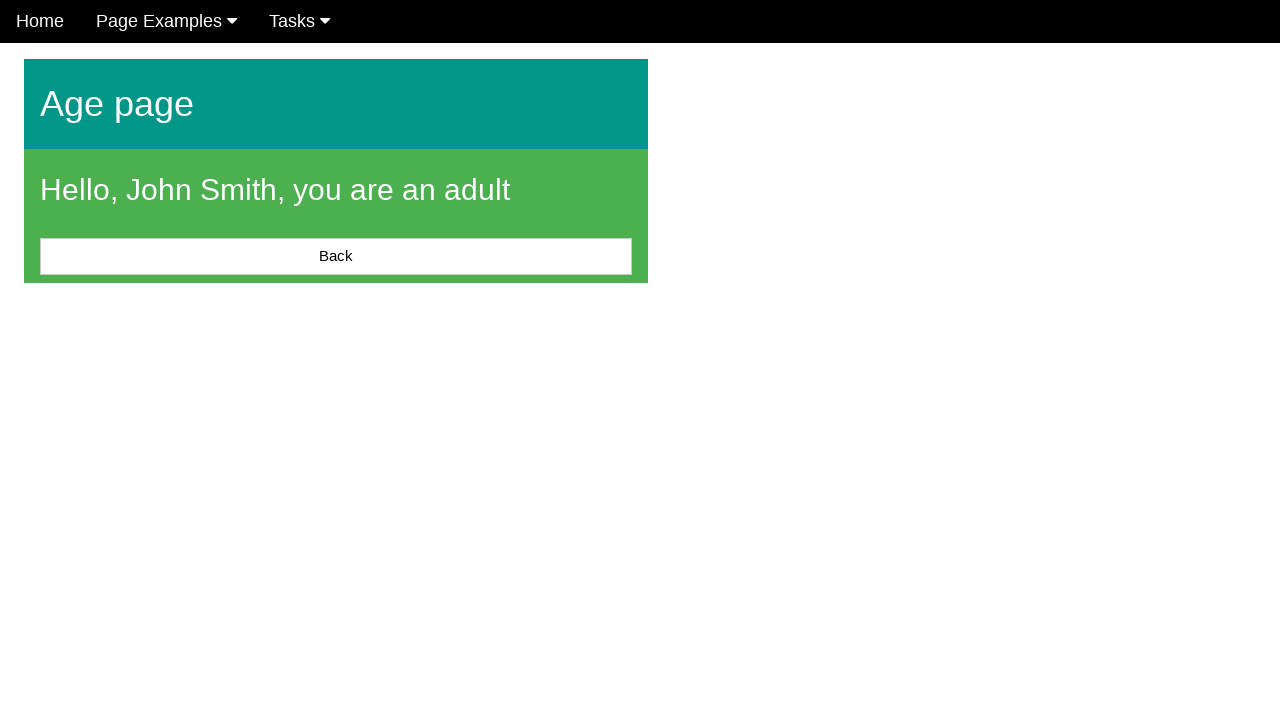

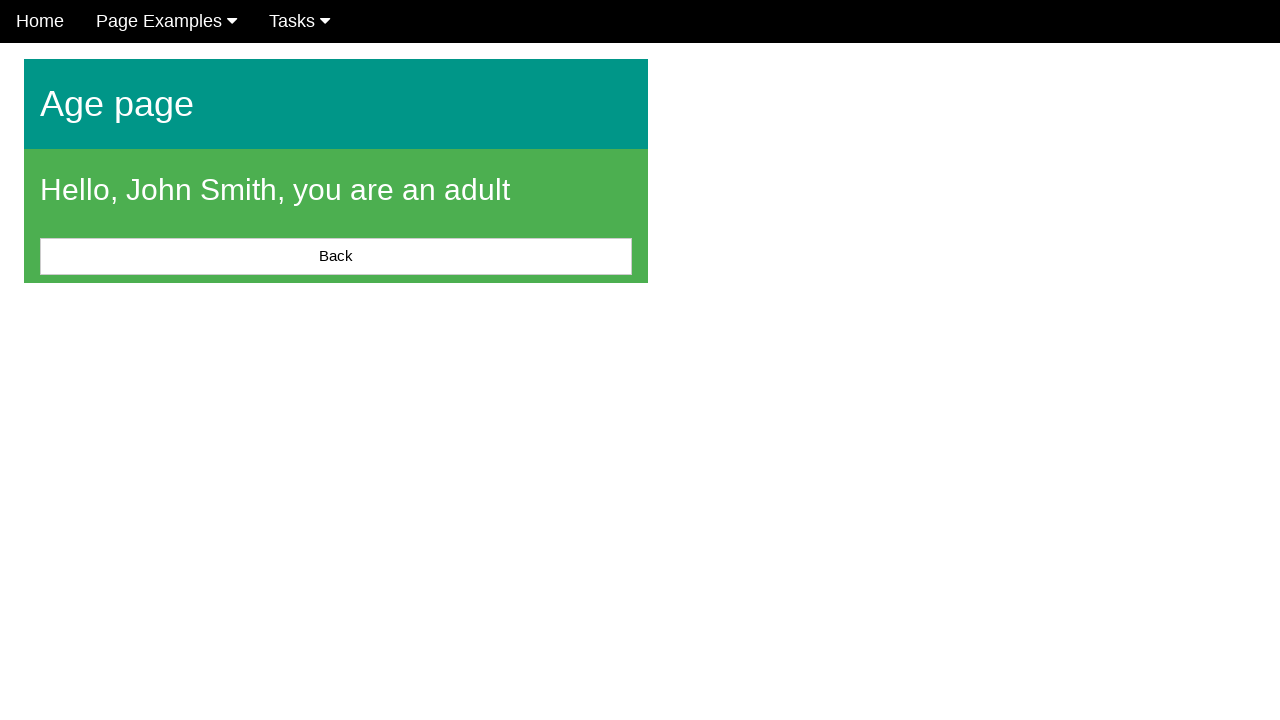